Tests drag and drop functionality on jQuery UI demo page by dragging an element into a droppable area and verifying the operation succeeded

Starting URL: https://jqueryui.com/droppable/

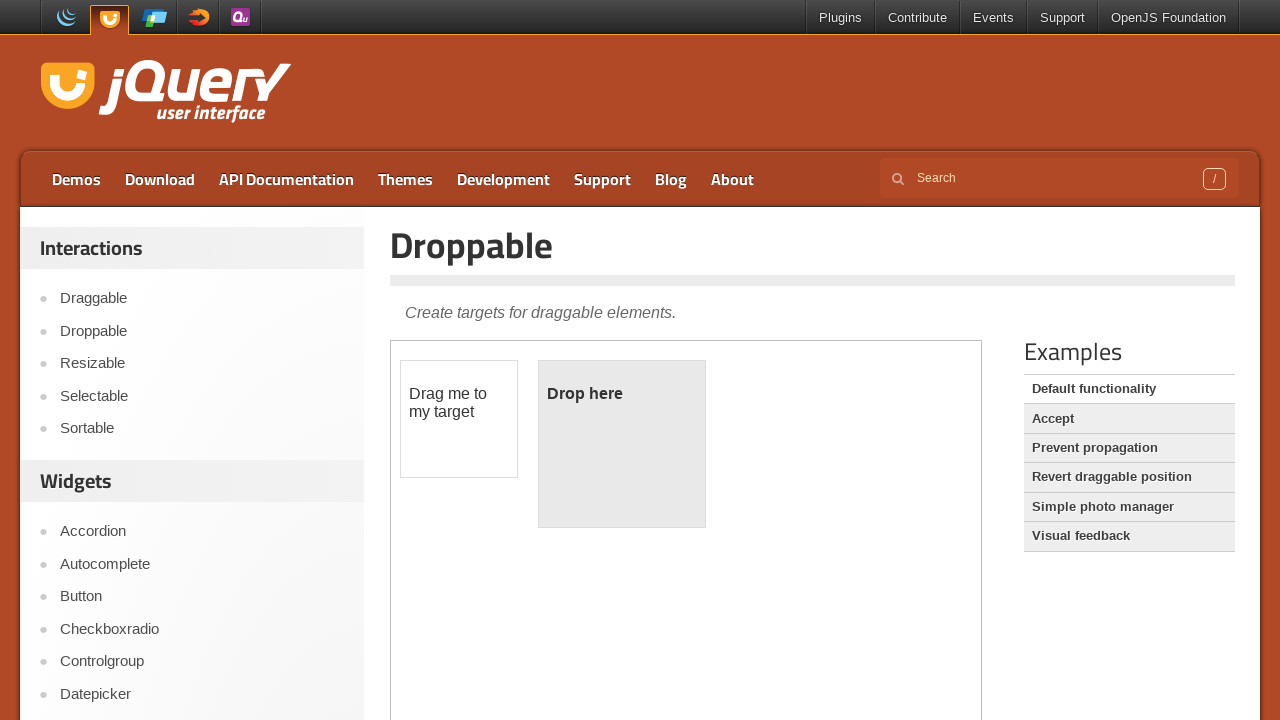

Located iframe containing droppable elements
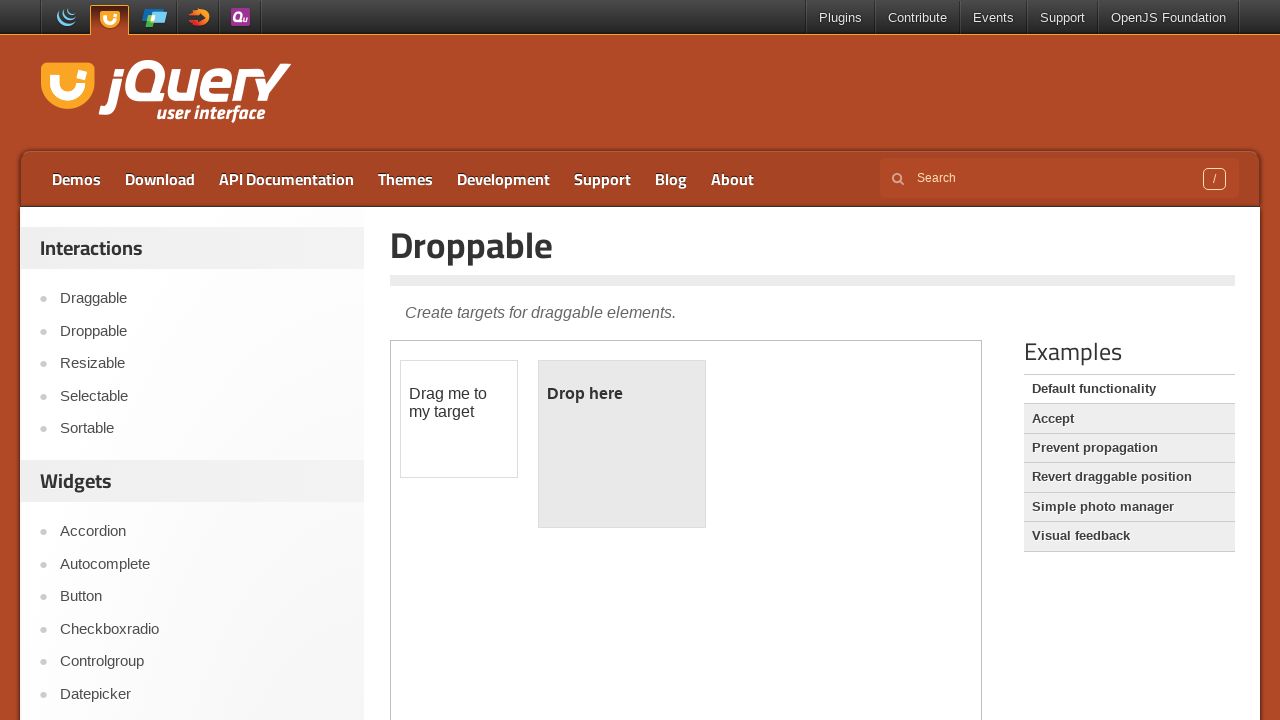

Located draggable element
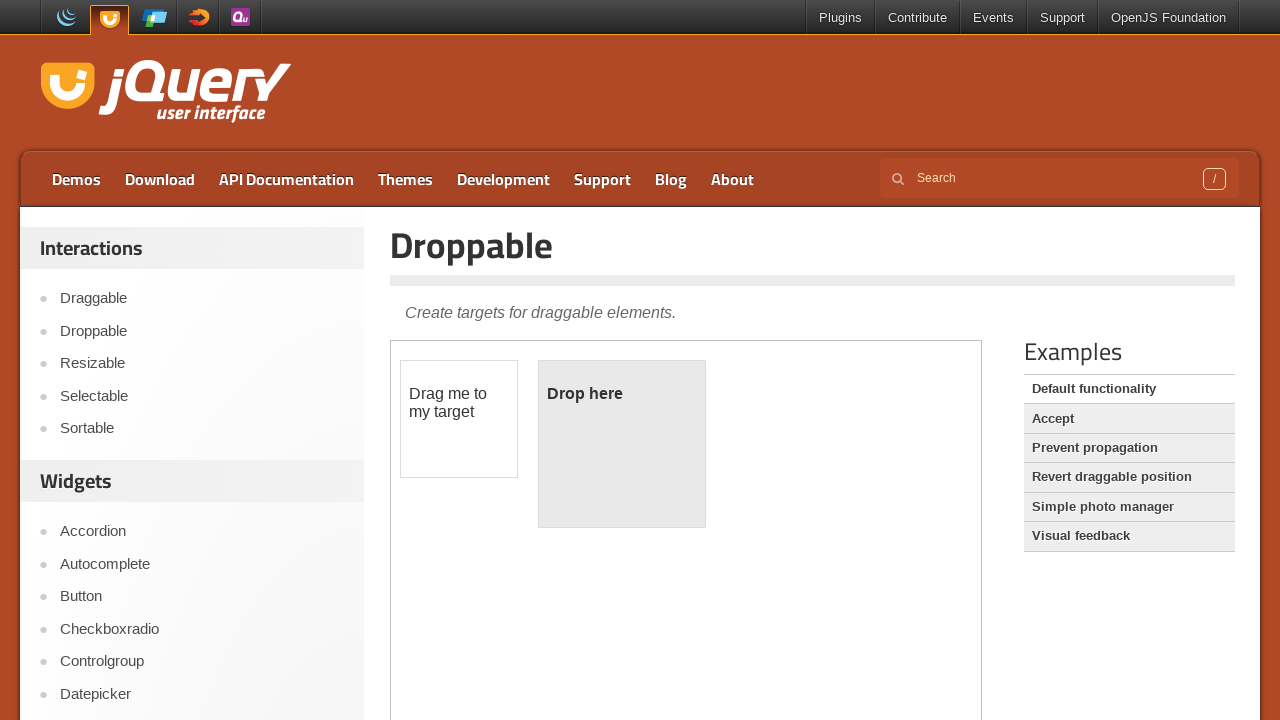

Located droppable element
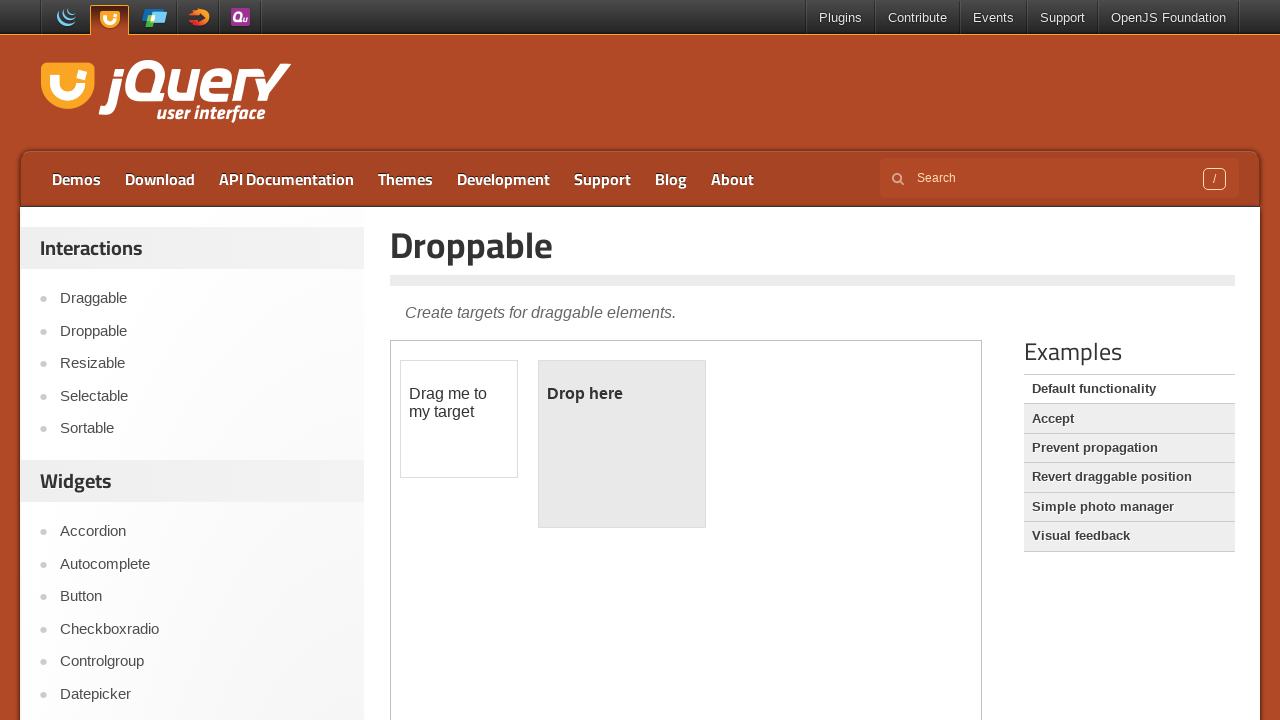

Dragged element into droppable area at (622, 444)
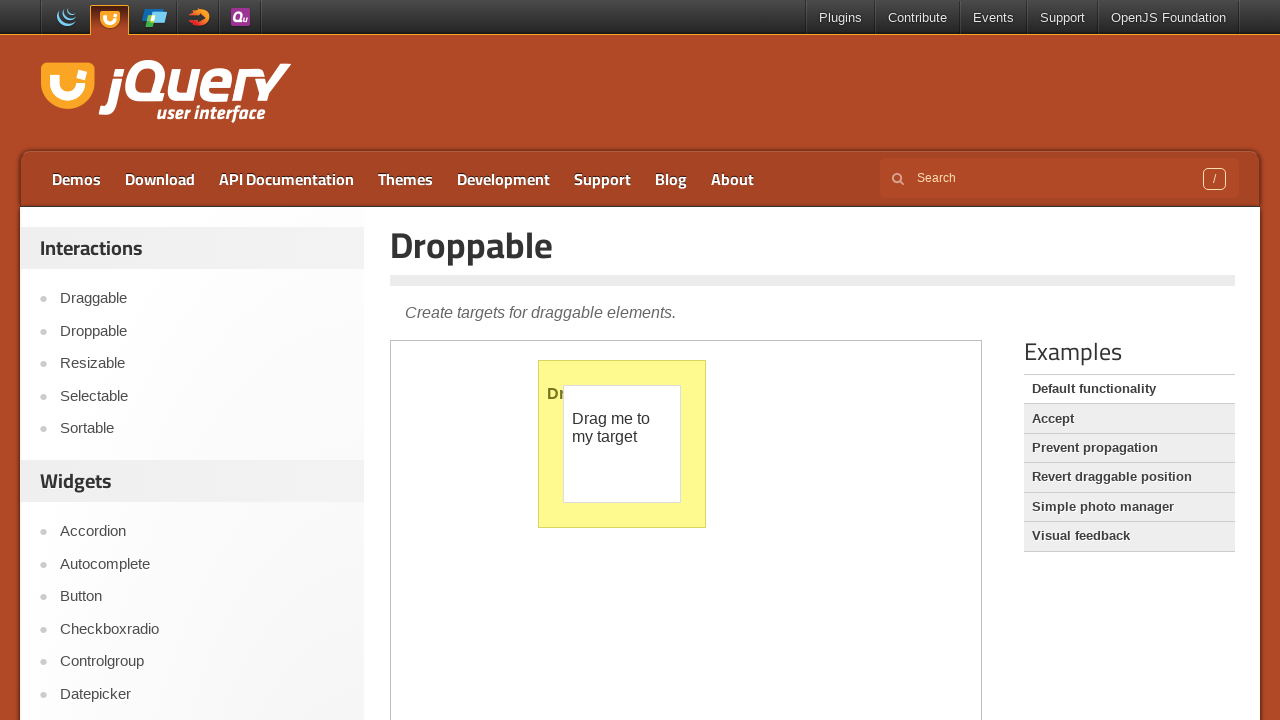

Verified drop was successful - droppable element now displays 'Dropped!' text
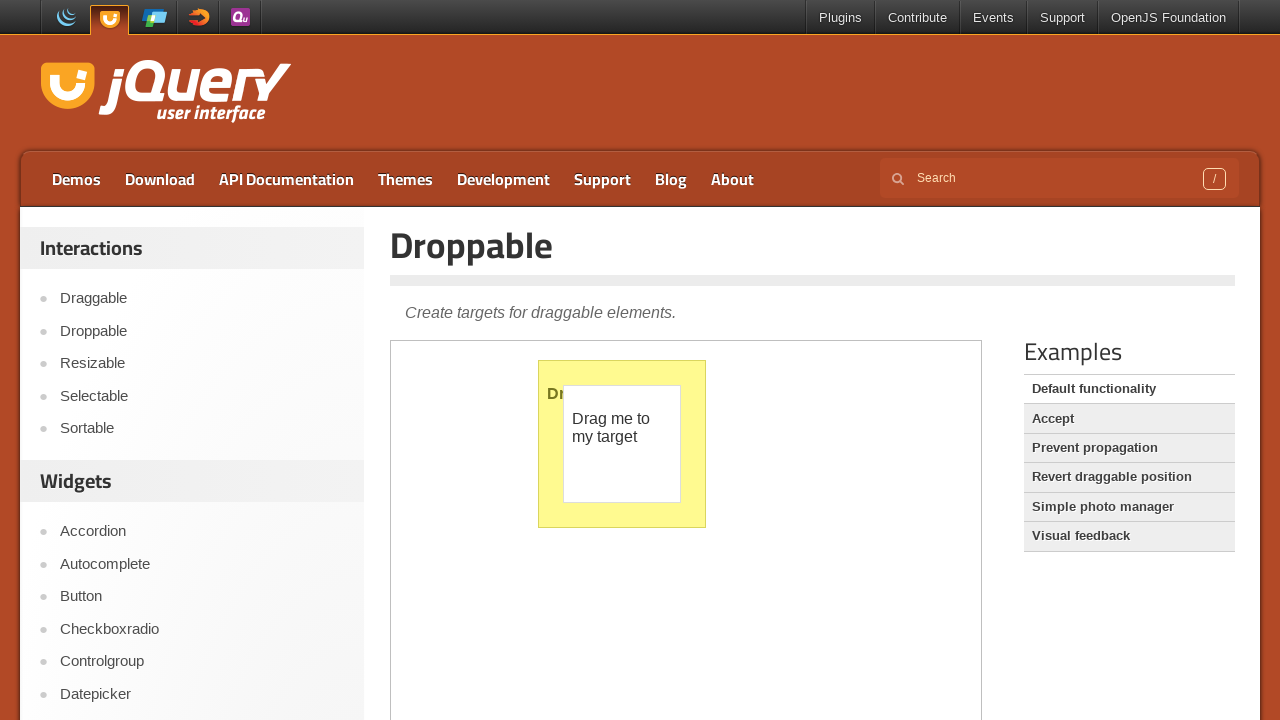

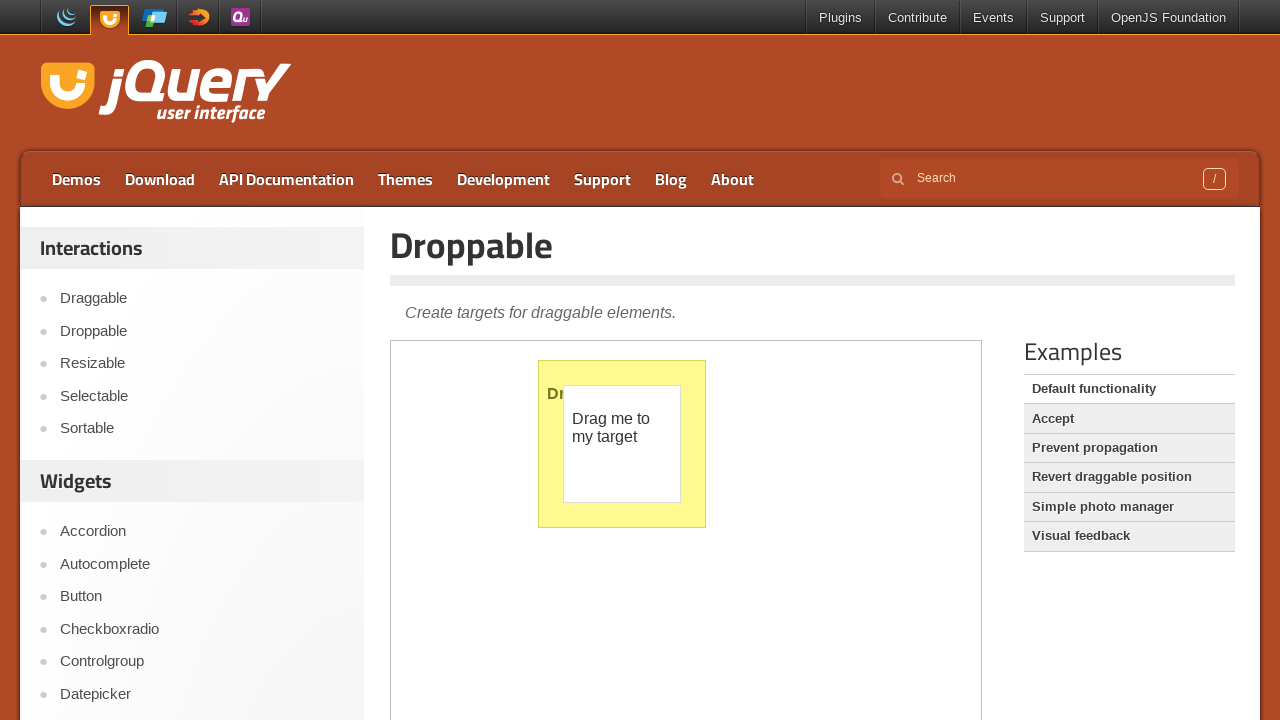